Tests opening a new browser tab by clicking on the Alerts, Frame & Windows section and the new tab button

Starting URL: https://demoqa.com

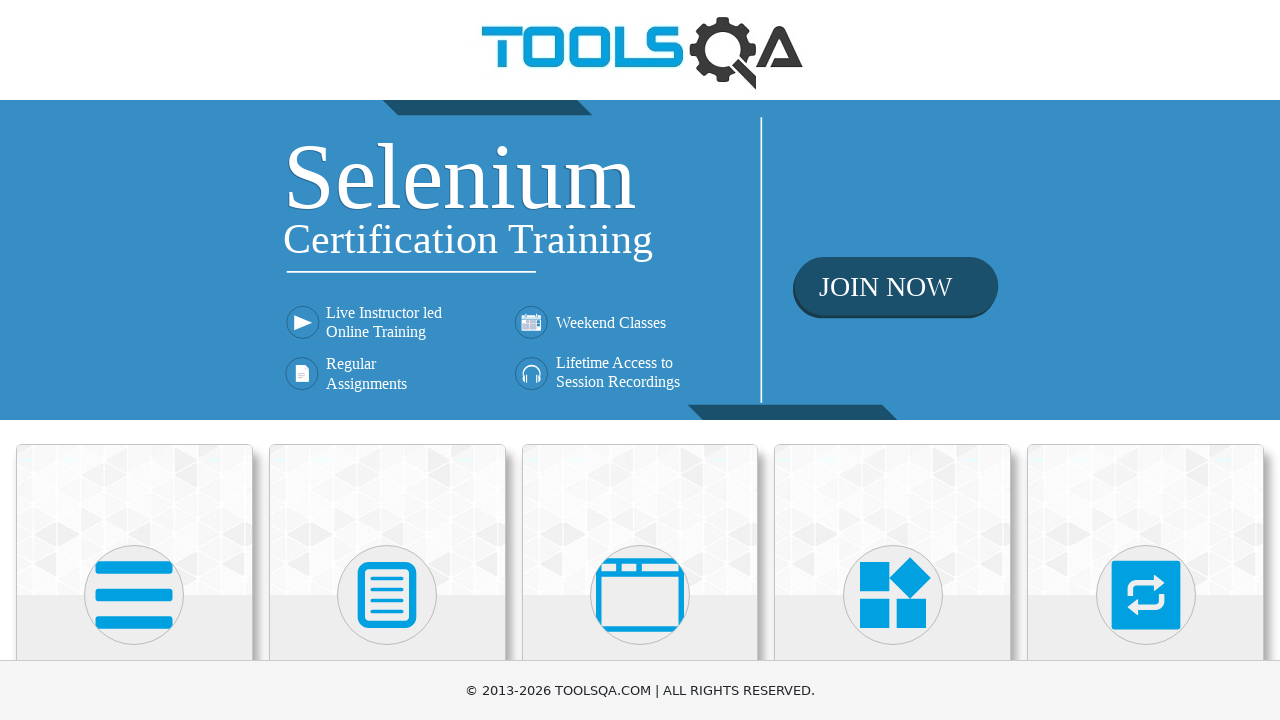

Clicked on Alerts, Frame & Windows category at (640, 360) on xpath=//div//h5[.='Alerts, Frame & Windows']
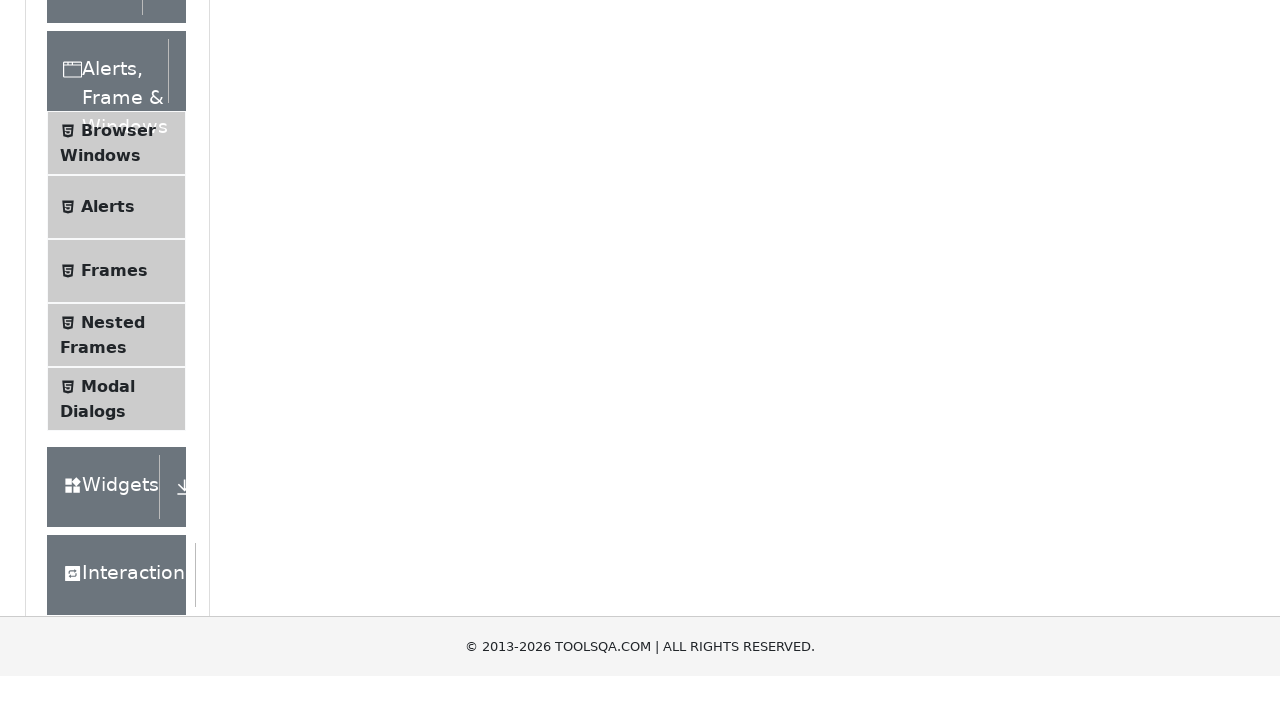

Clicked on Browser Windows menu item at (118, 424) on xpath=//span[.='Browser Windows']
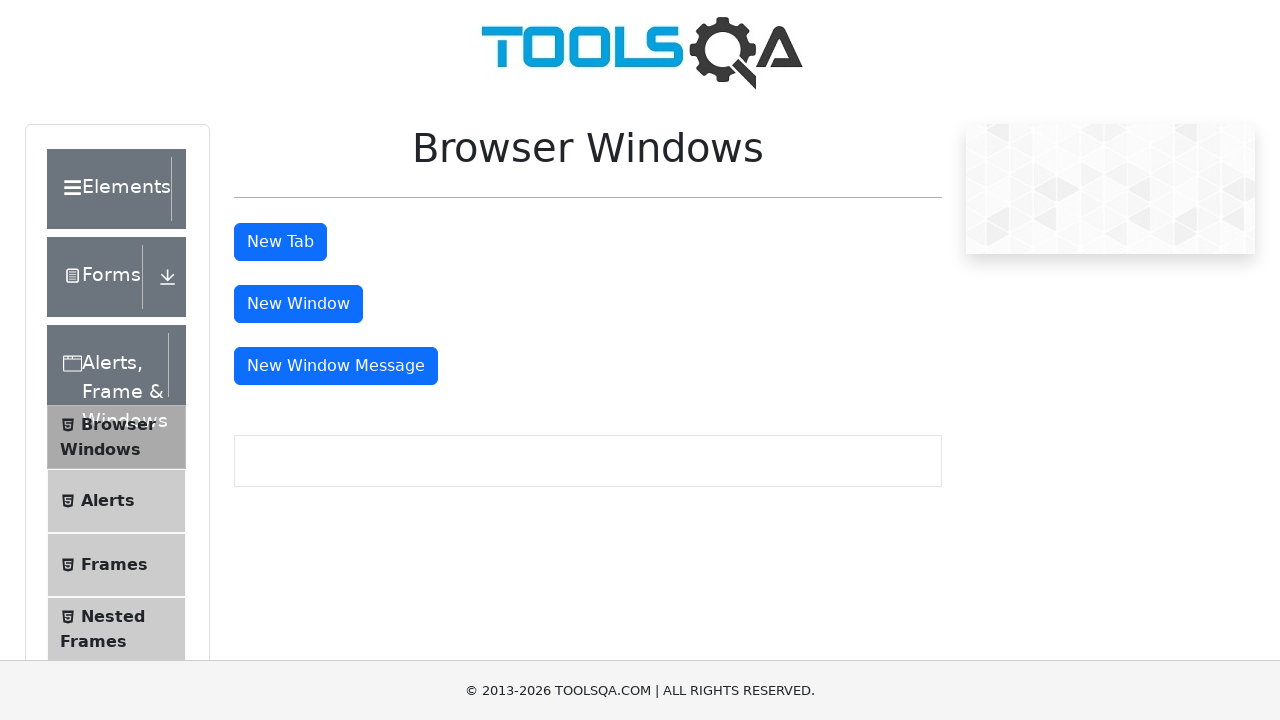

Clicked new tab button at (280, 242) on #tabButton
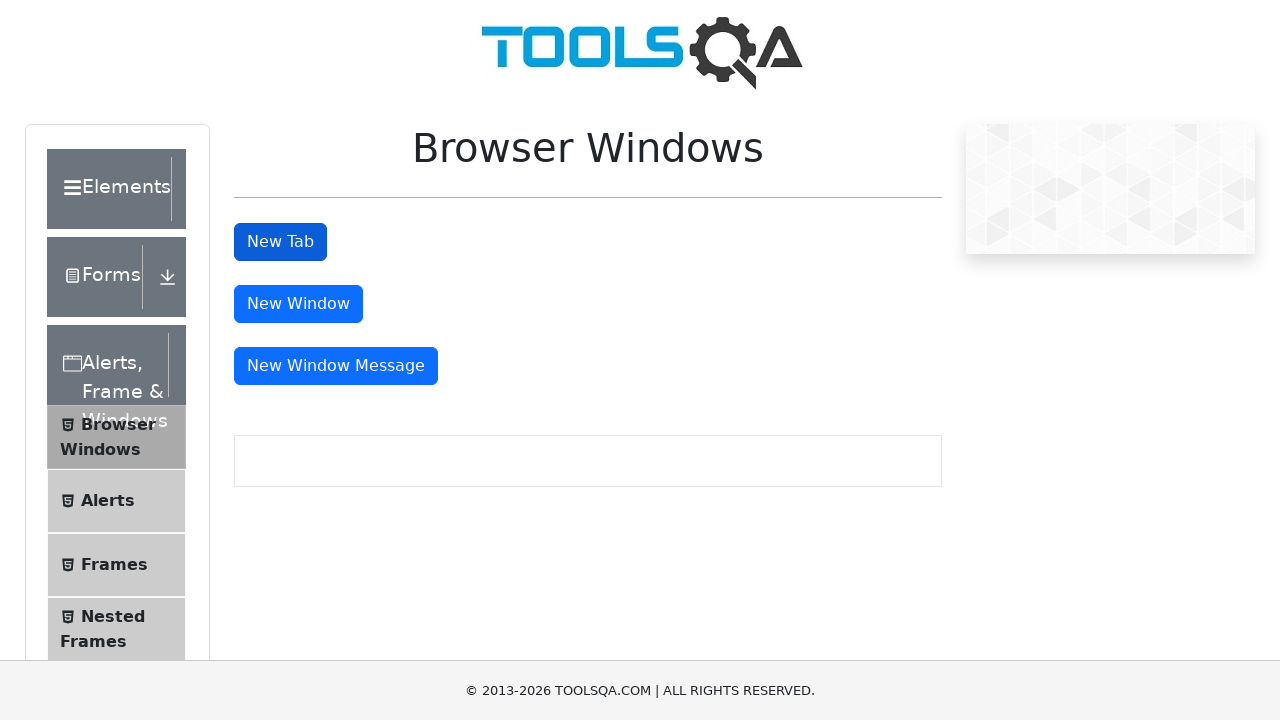

New tab opened and captured
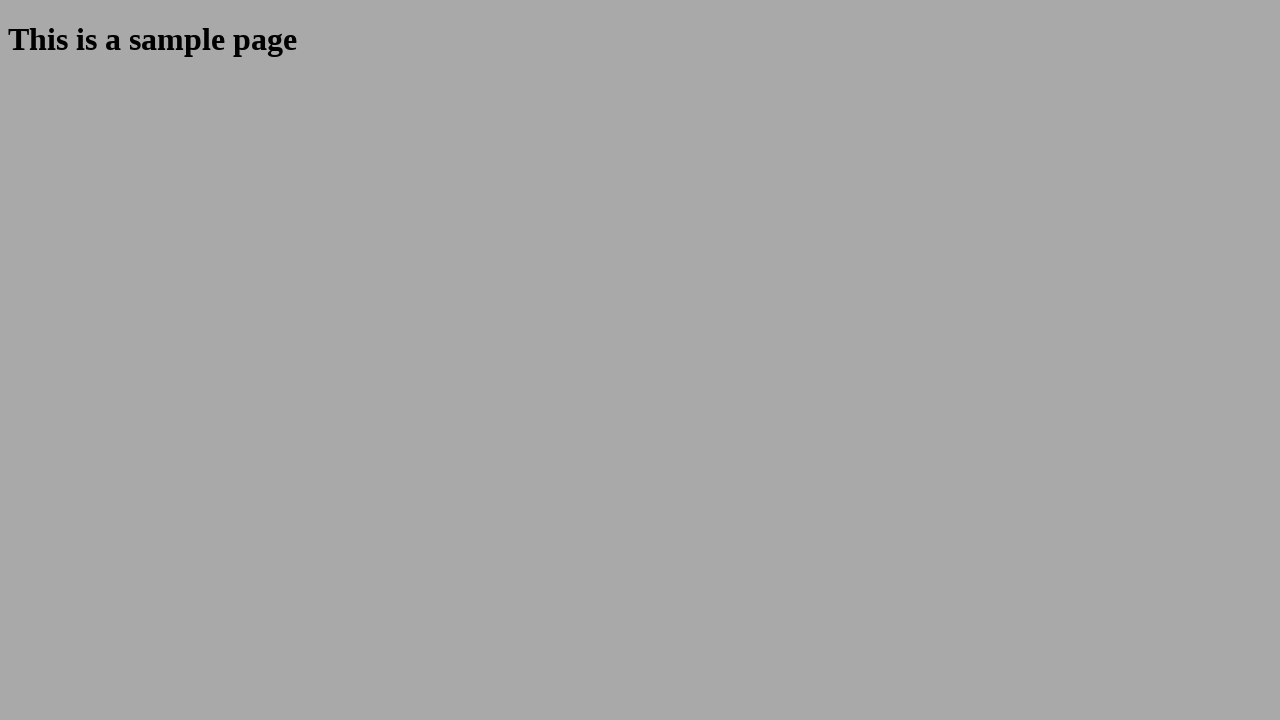

Sample heading loaded in new tab
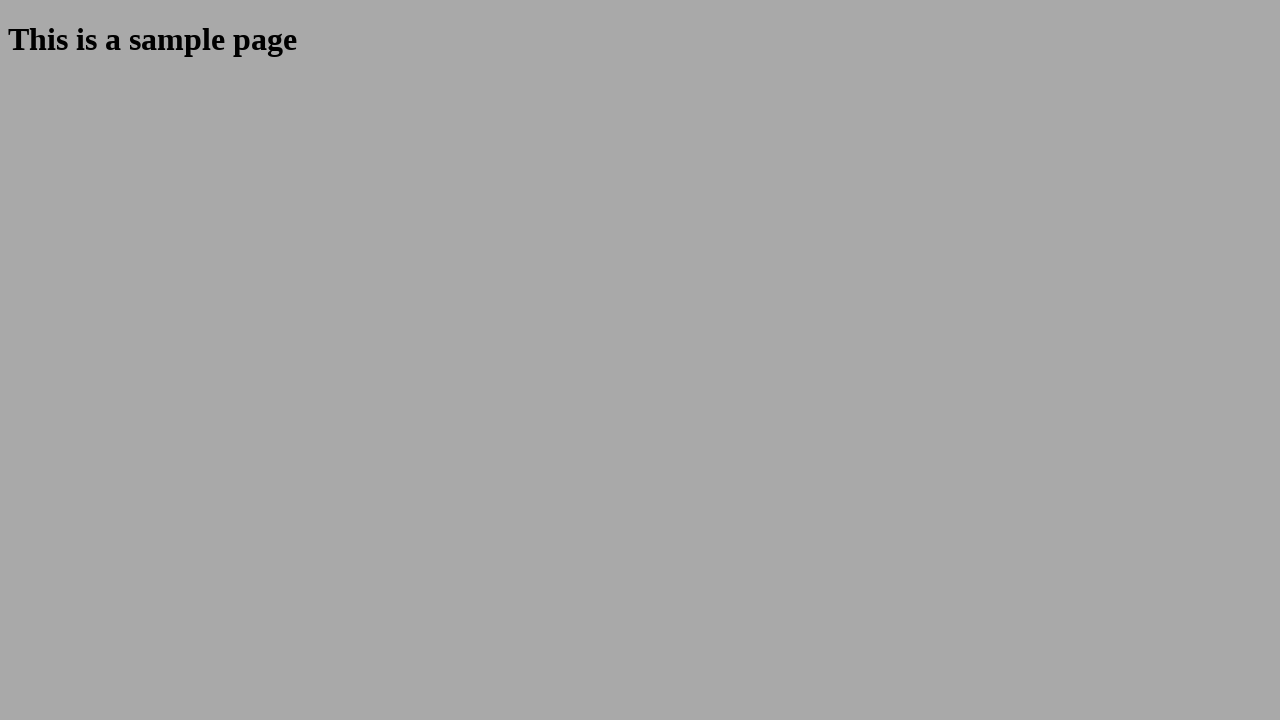

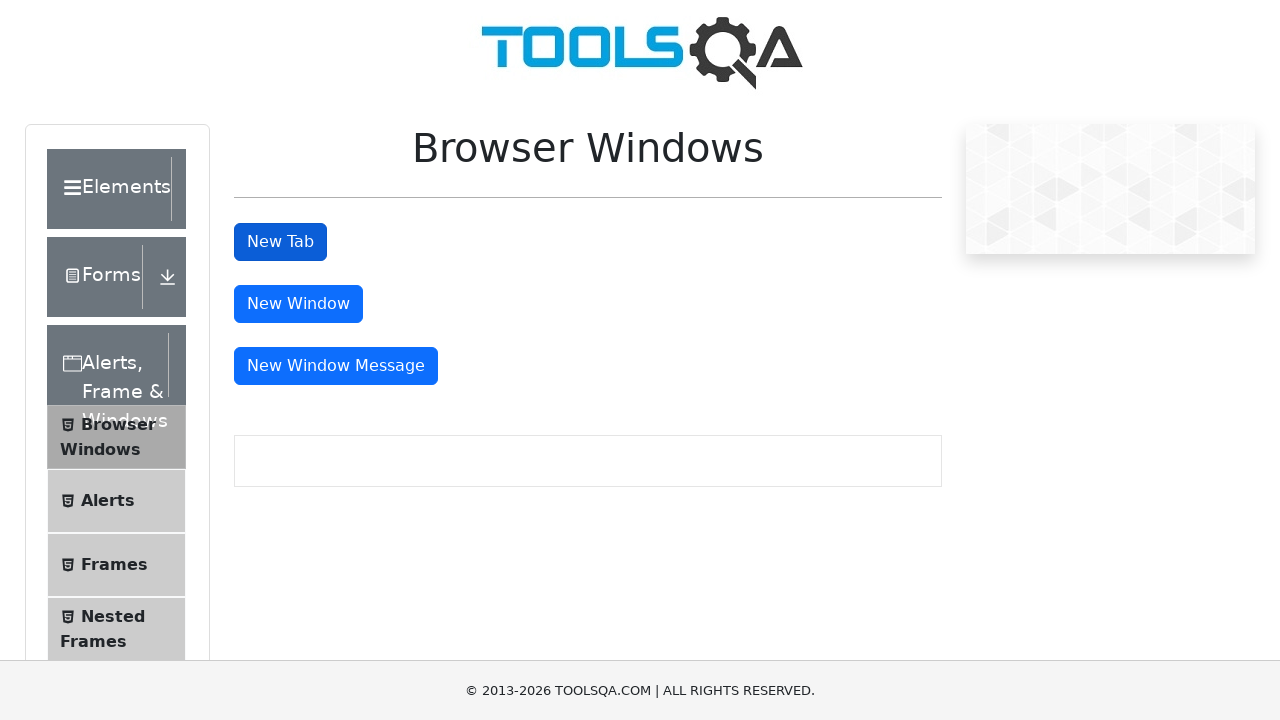